Tests data table sorting without CSS class attributes by clicking the 4th column header twice and verifying descending order of dues values

Starting URL: http://the-internet.herokuapp.com/tables

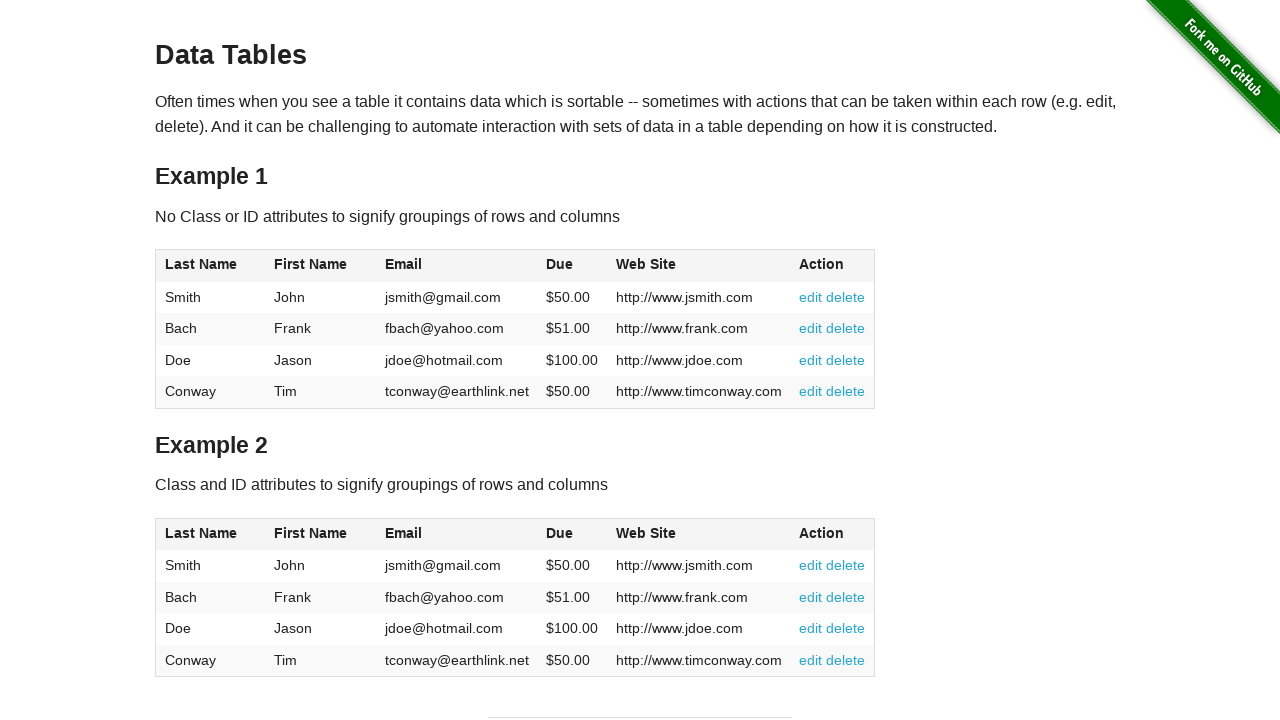

Clicked 4th column header (Due) first time to initiate sort at (572, 266) on #table1 thead tr th:nth-of-type(4)
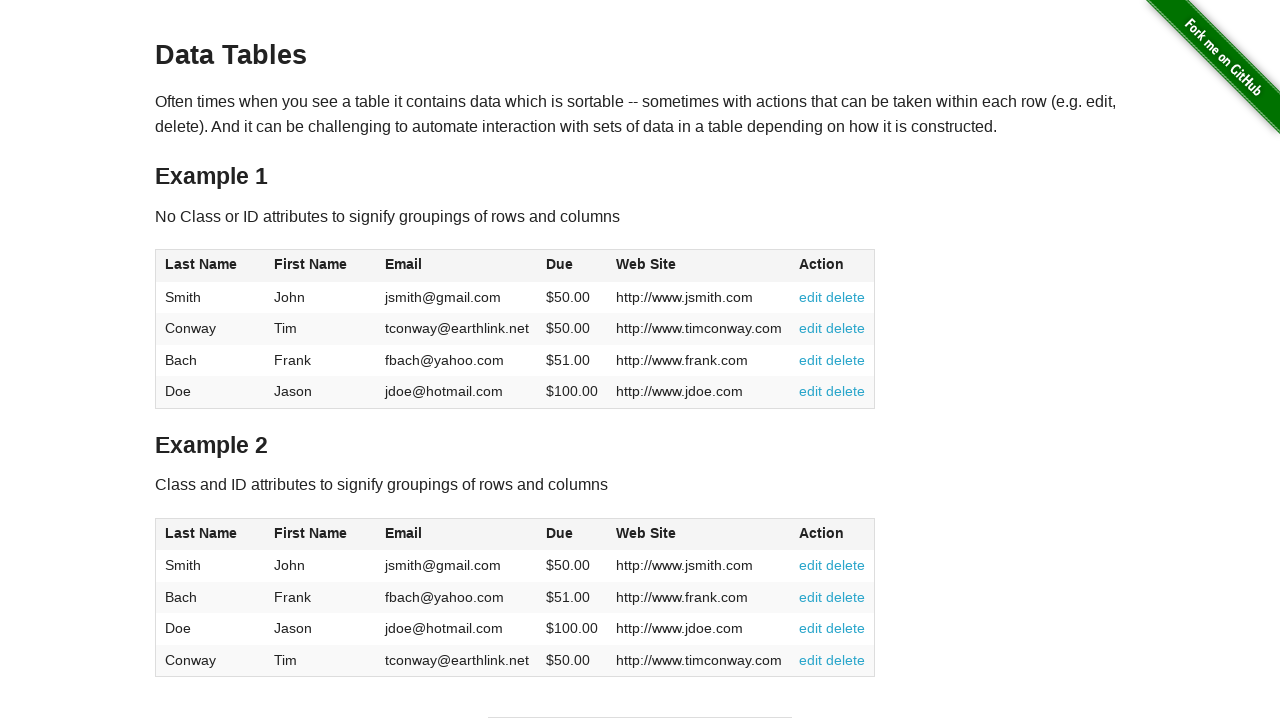

Clicked 4th column header (Due) second time to reverse sort to descending order at (572, 266) on #table1 thead tr th:nth-of-type(4)
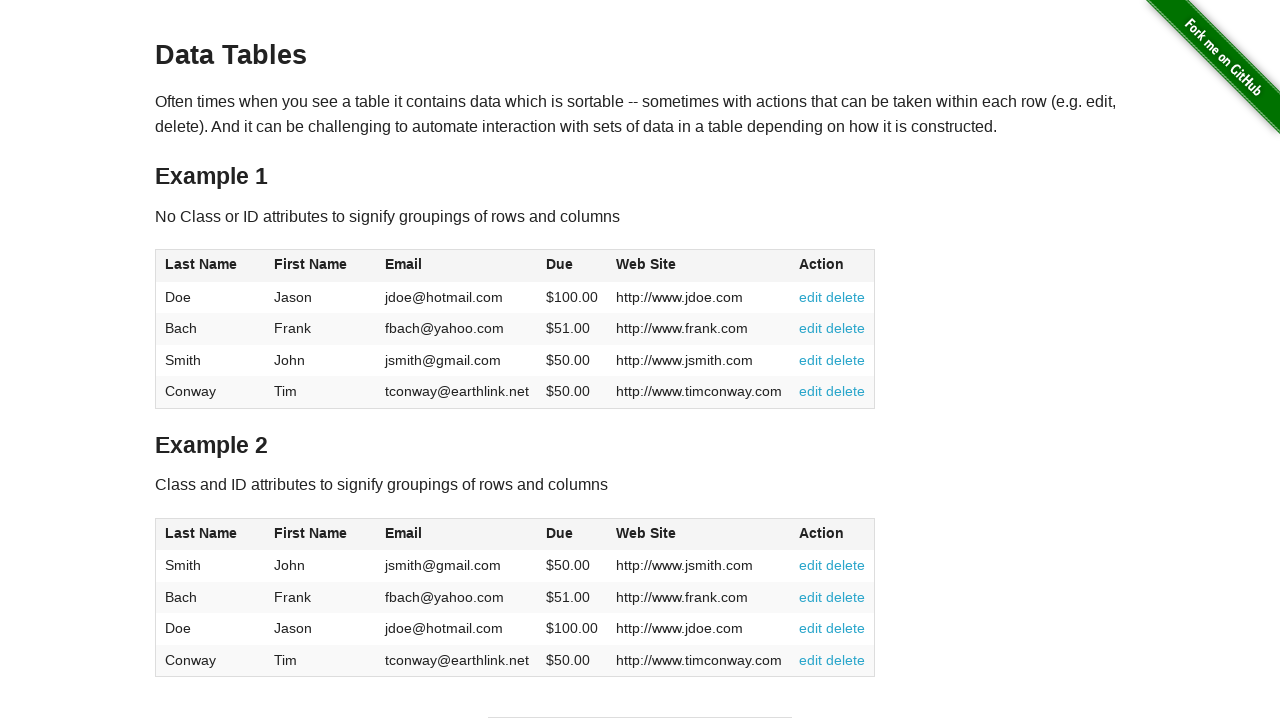

Data table updated with descending order dues values
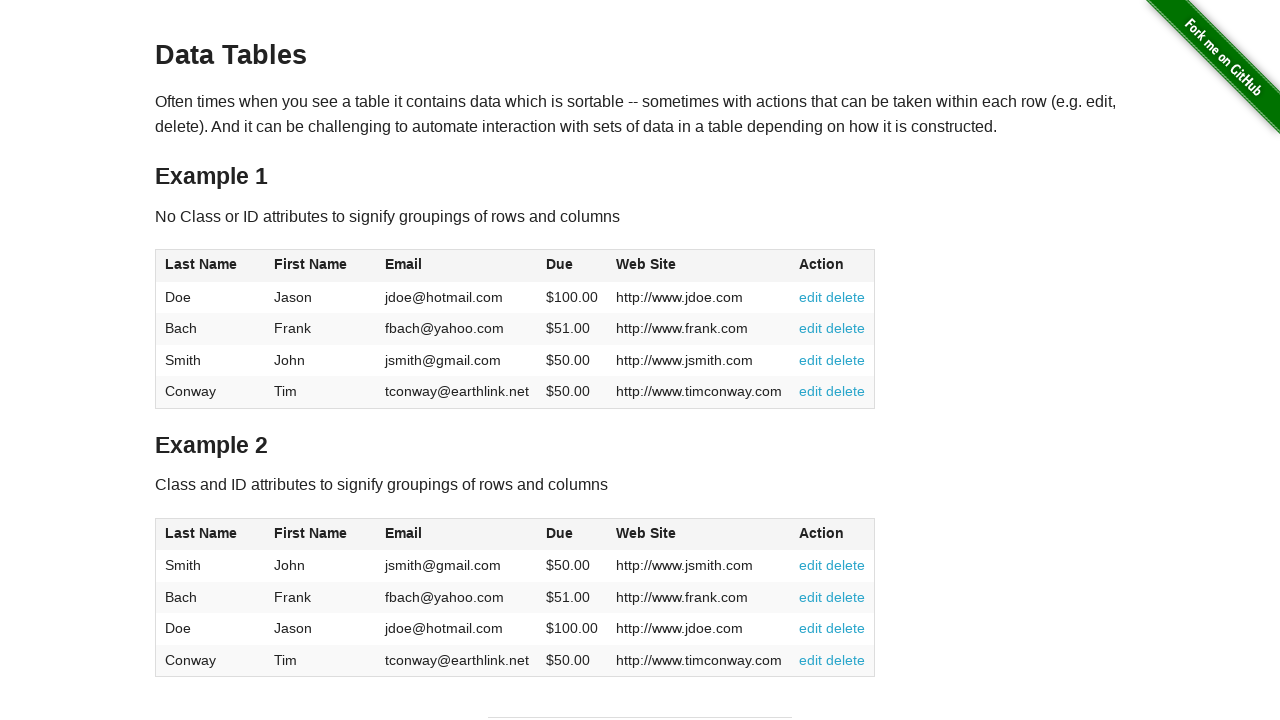

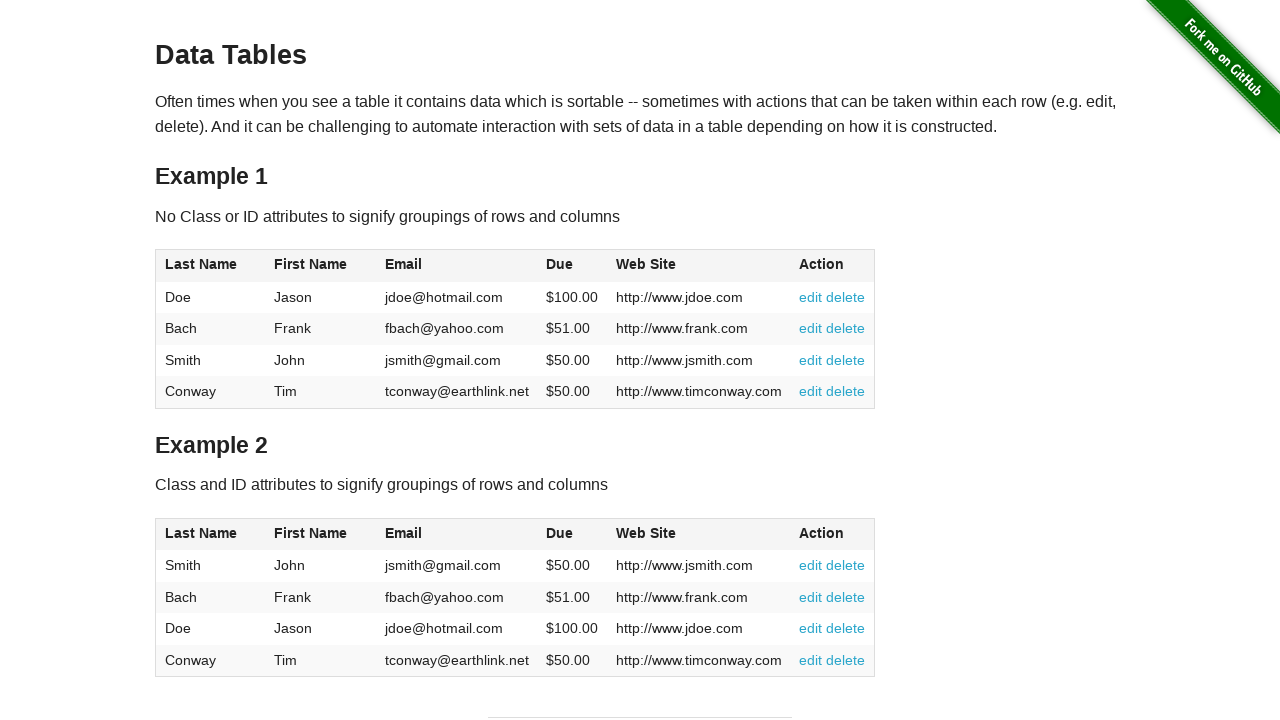